Tests various element states on Rediff website by checking if logo is displayed, signin link is enabled, and toggling a remember checkbox after navigating to signin page

Starting URL: https://www.rediff.com

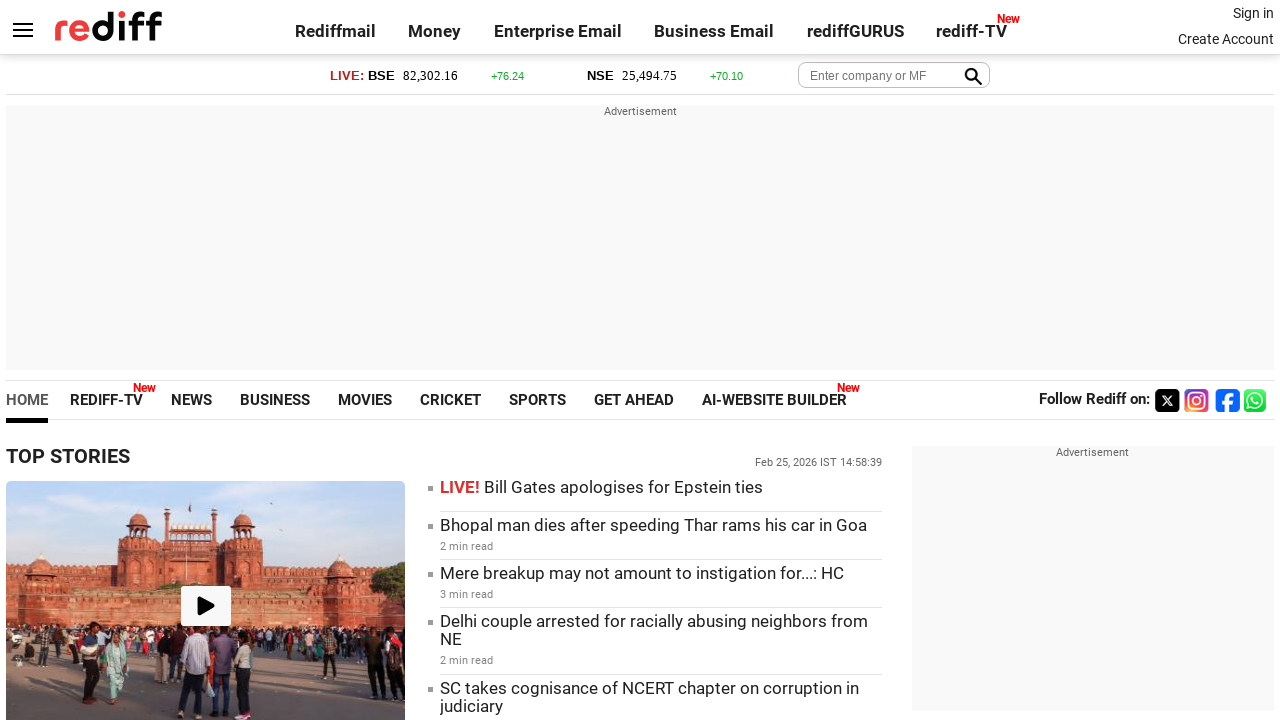

Checked if Rediff logo is visible
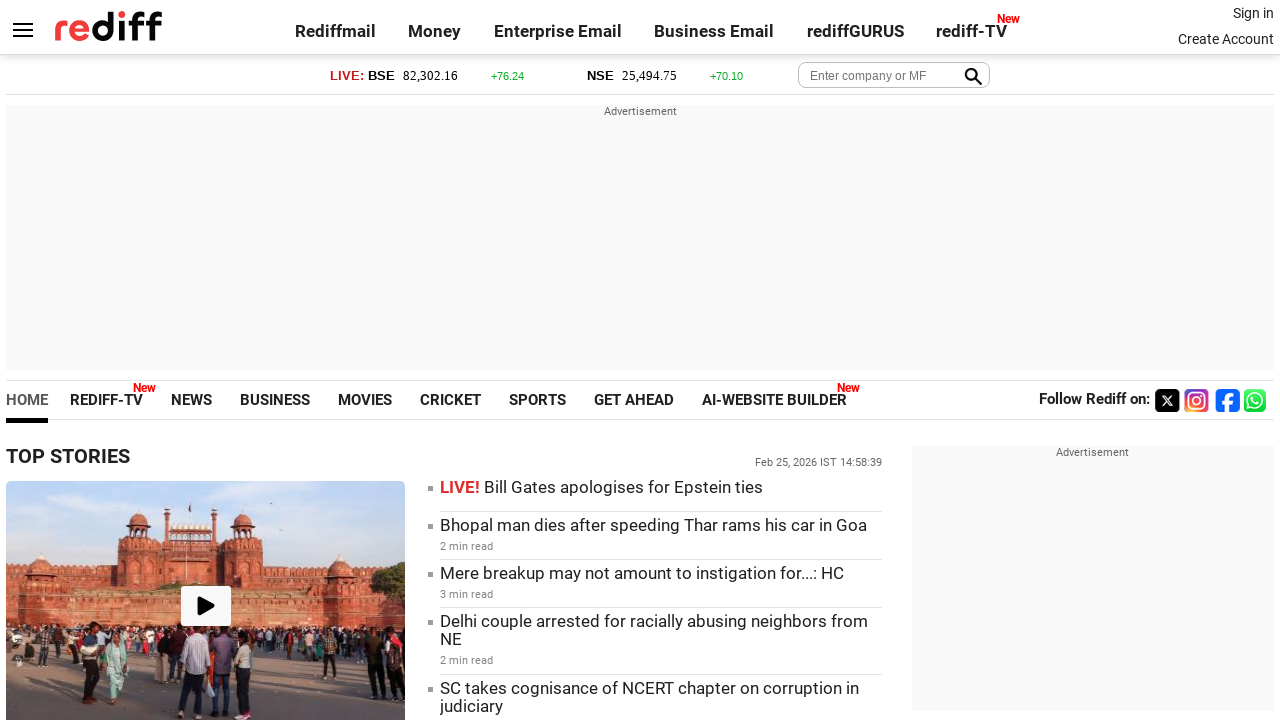

Checked if signin link is enabled
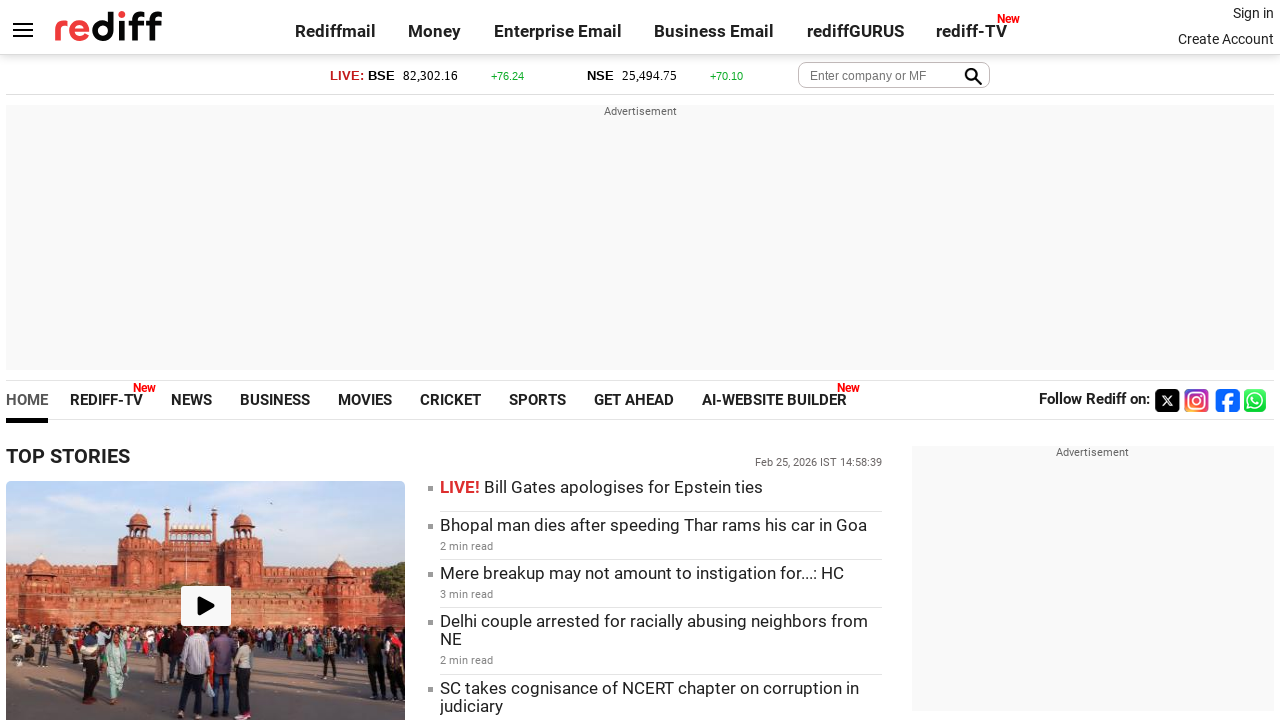

Clicked signin link to navigate to signin page at (1253, 13) on .signin
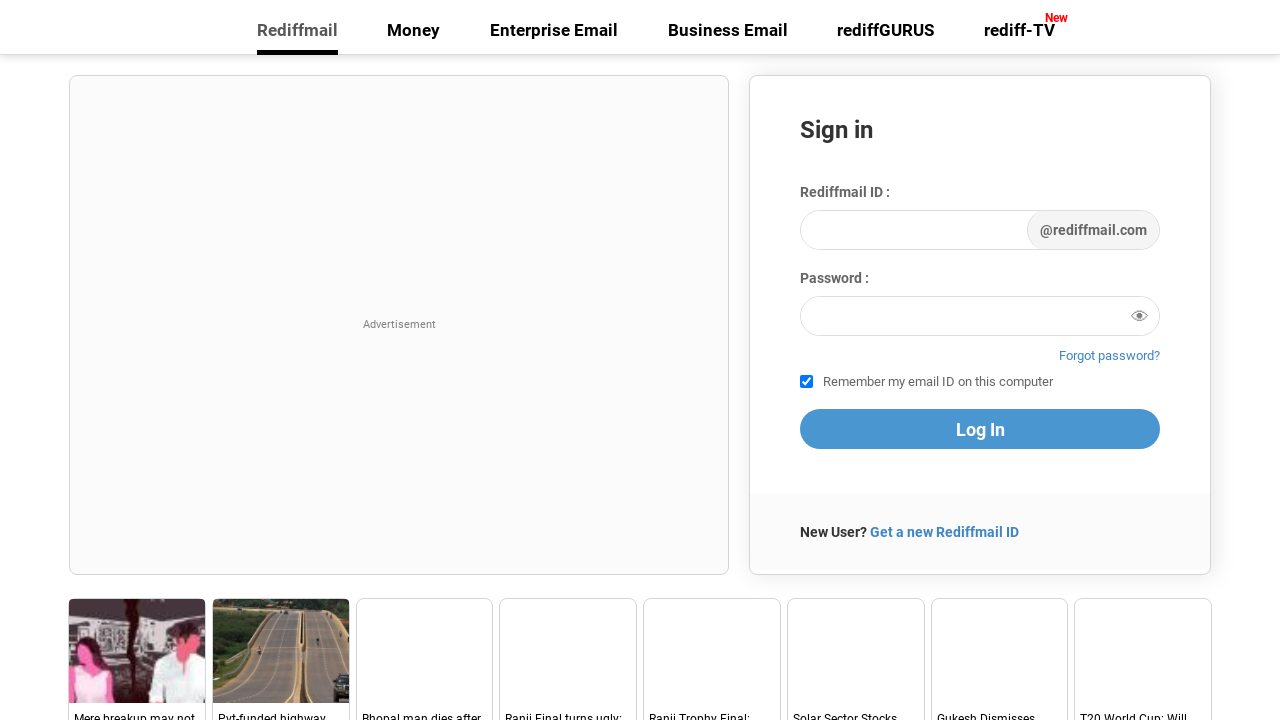

Checked if remember checkbox is selected by default
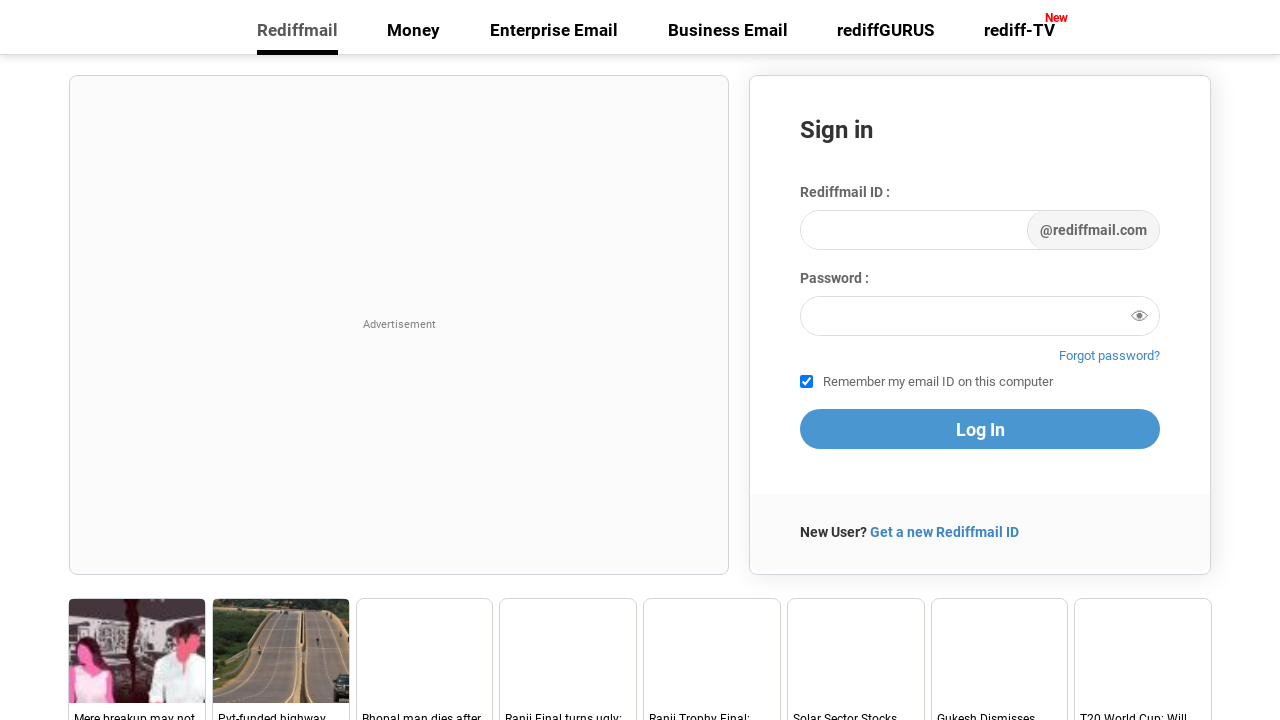

Toggled remember checkbox by clicking it at (806, 382) on #remember
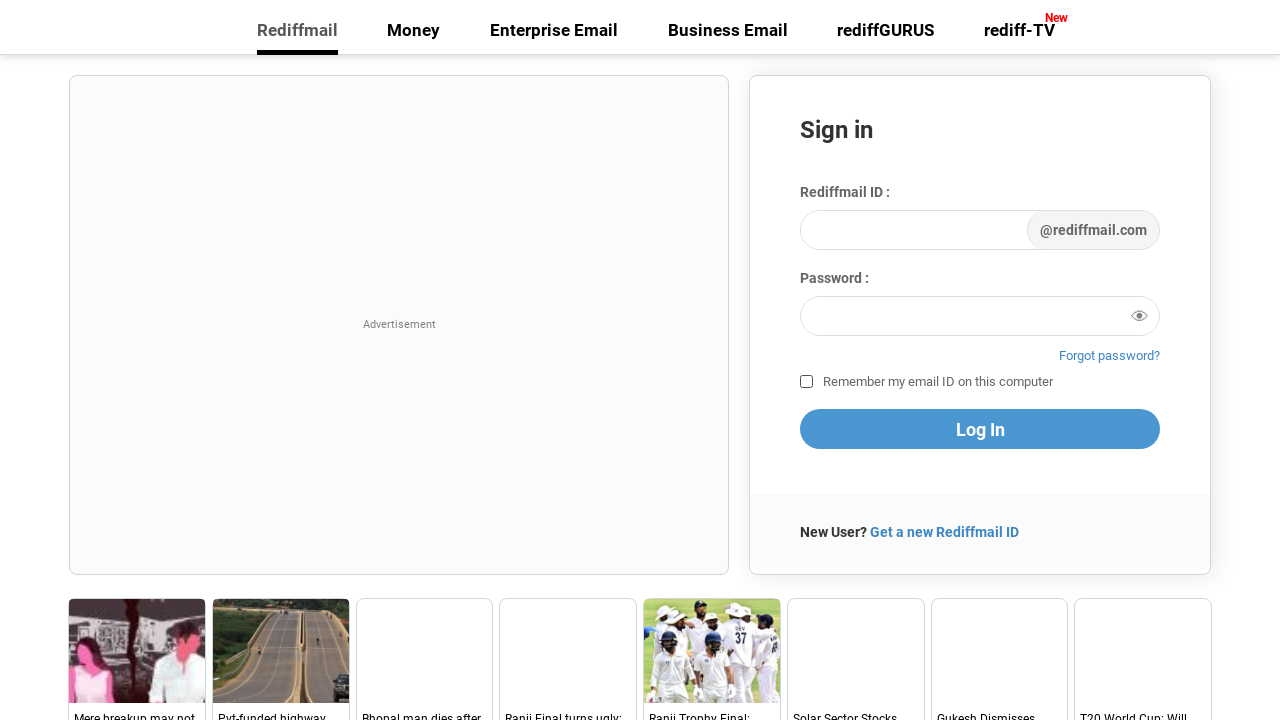

Verified remember checkbox is now selected after toggling
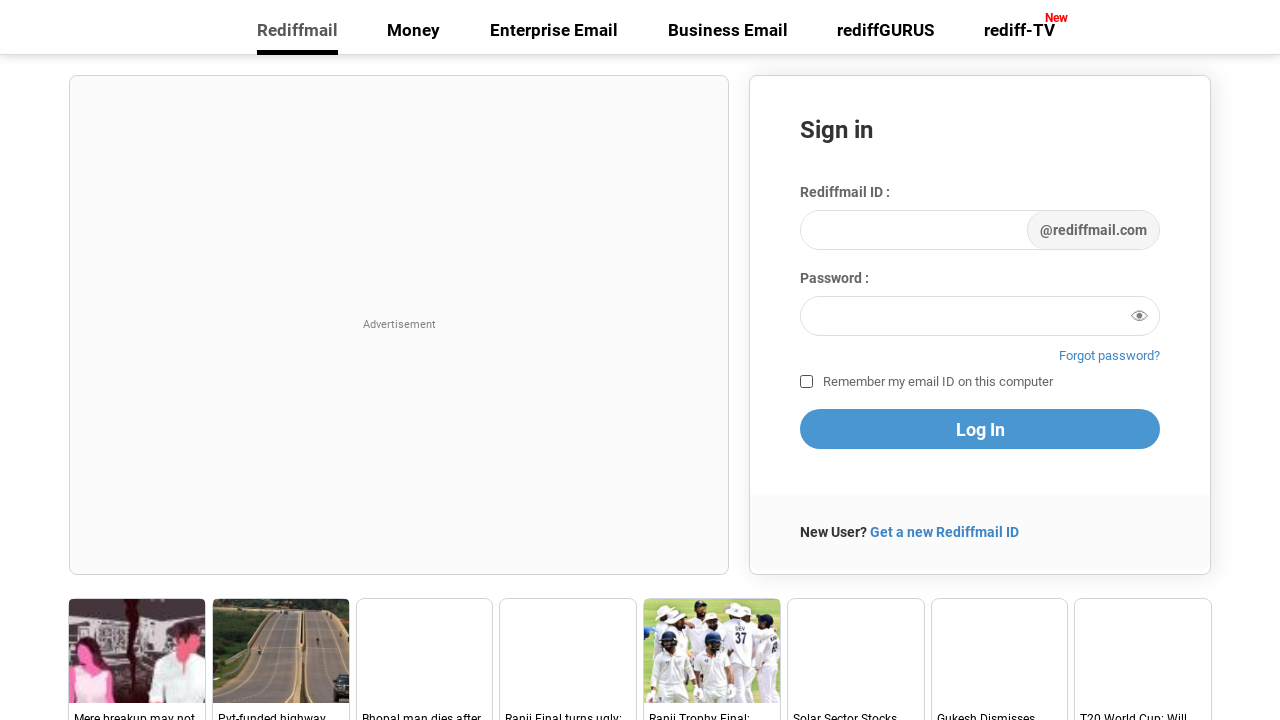

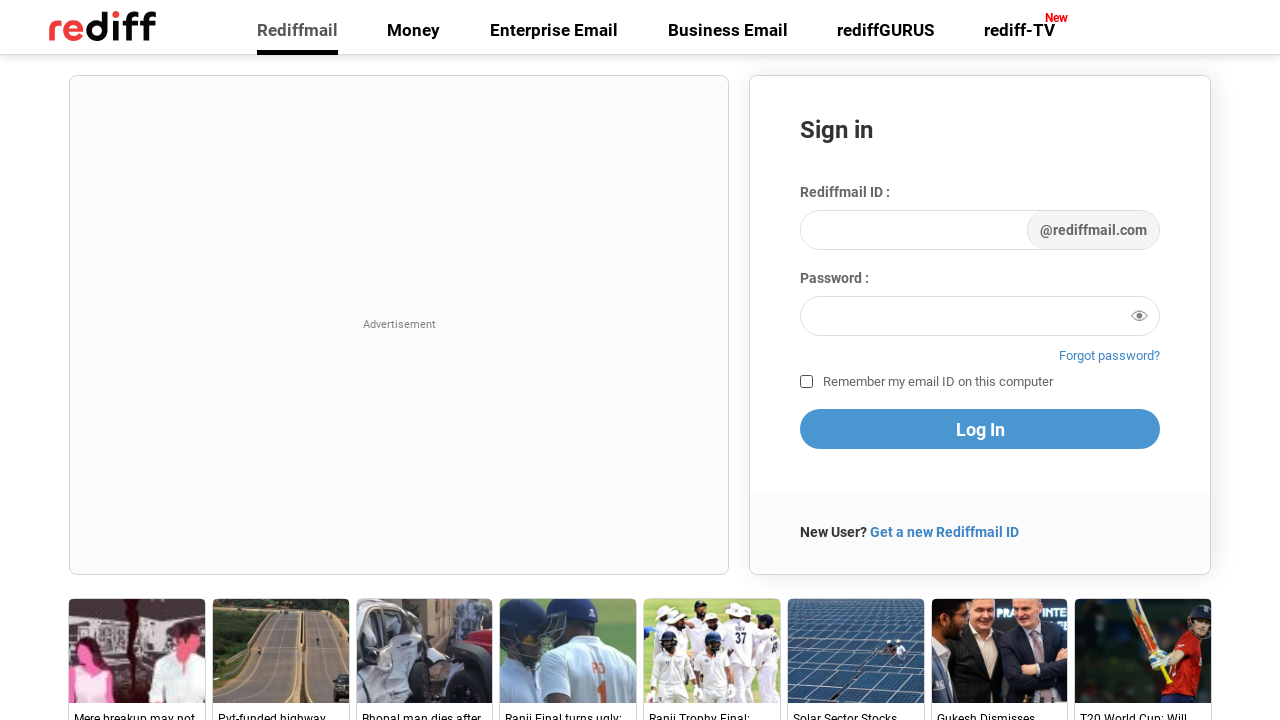